Tests multiple file upload functionality by uploading files to a file input element and verifying the uploaded file names are displayed

Starting URL: https://davidwalsh.name/demo/multiple-file-upload.php

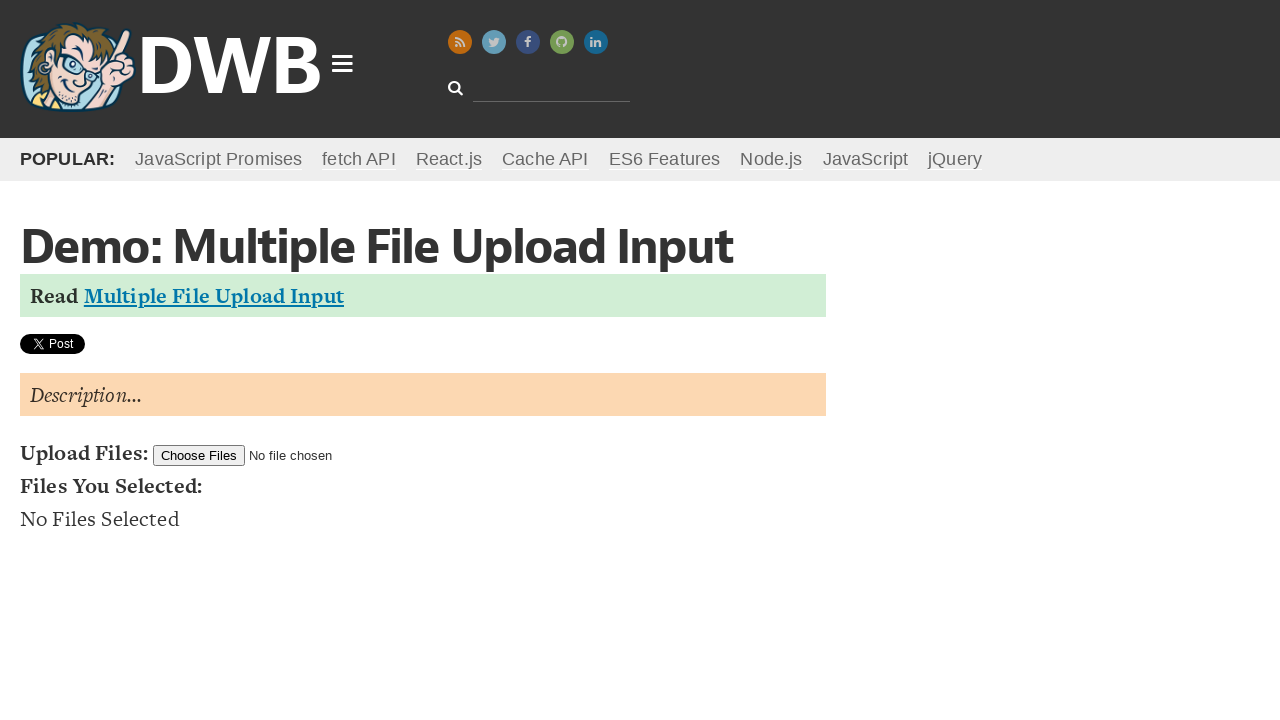

Uploaded two test files (test_document_1.txt and test_document_2.txt) to file input element
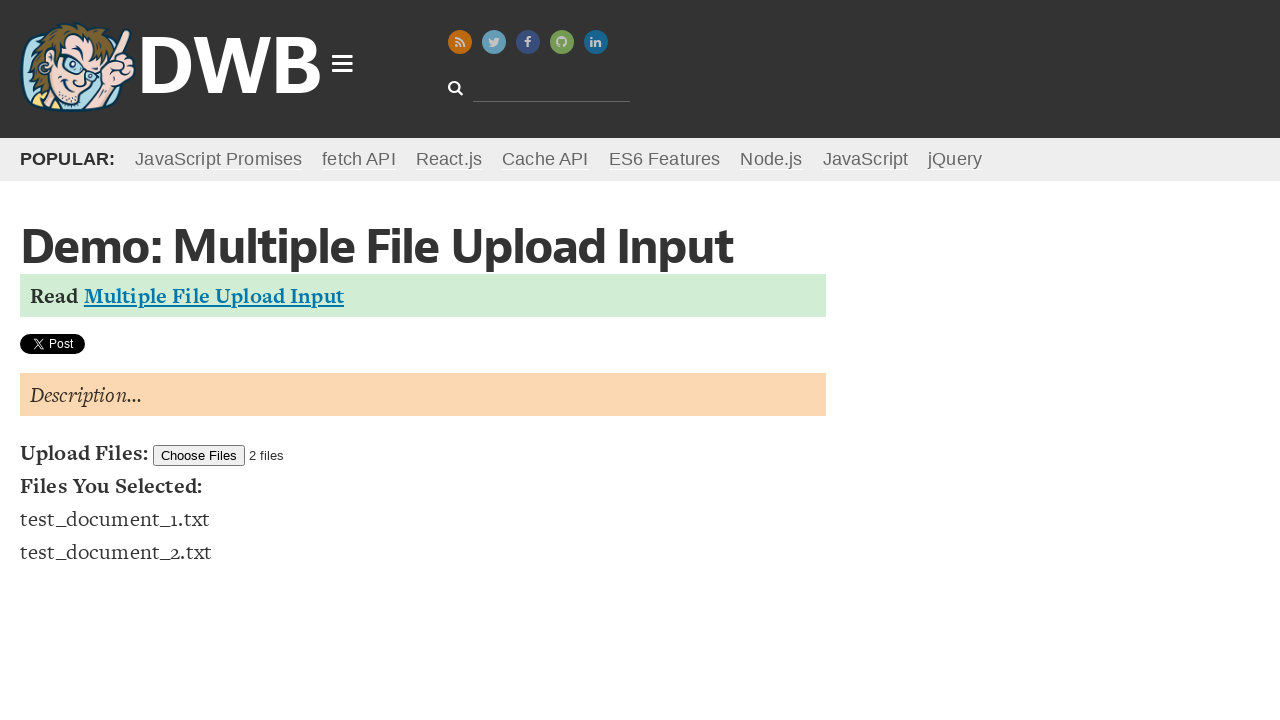

Waited 2 seconds for upload processing
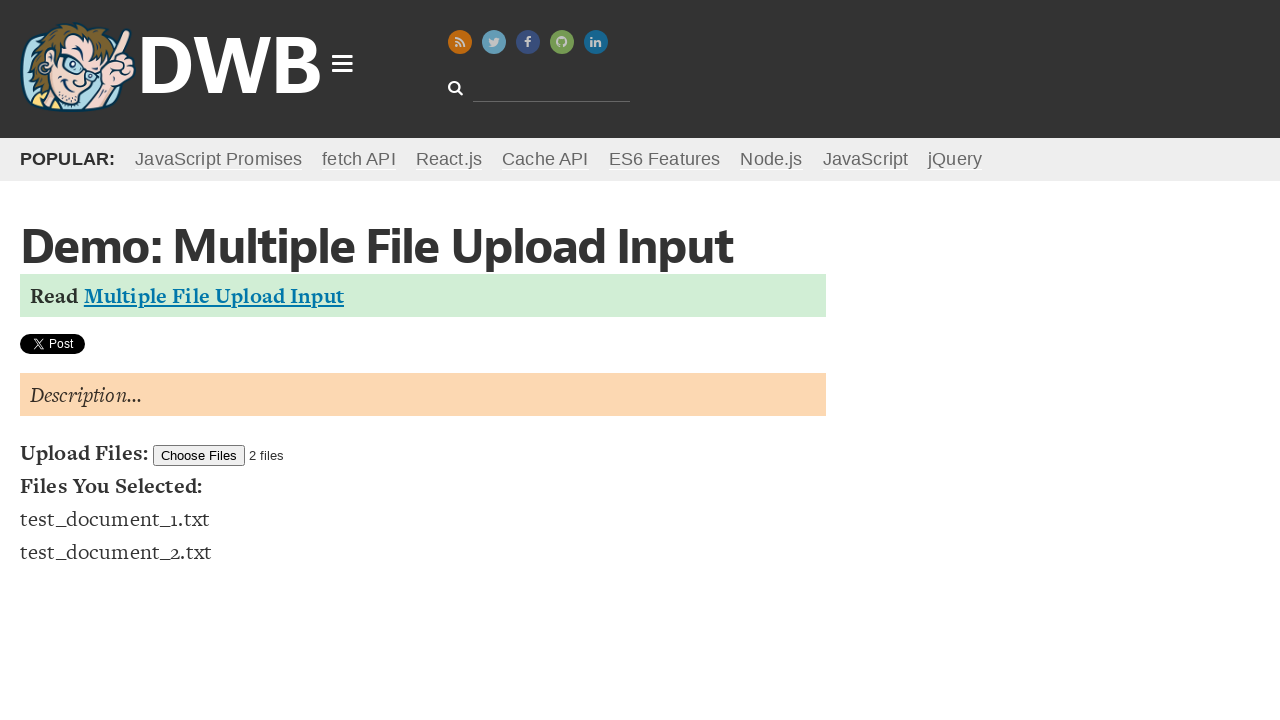

File list element (#fileList) is now visible and loaded
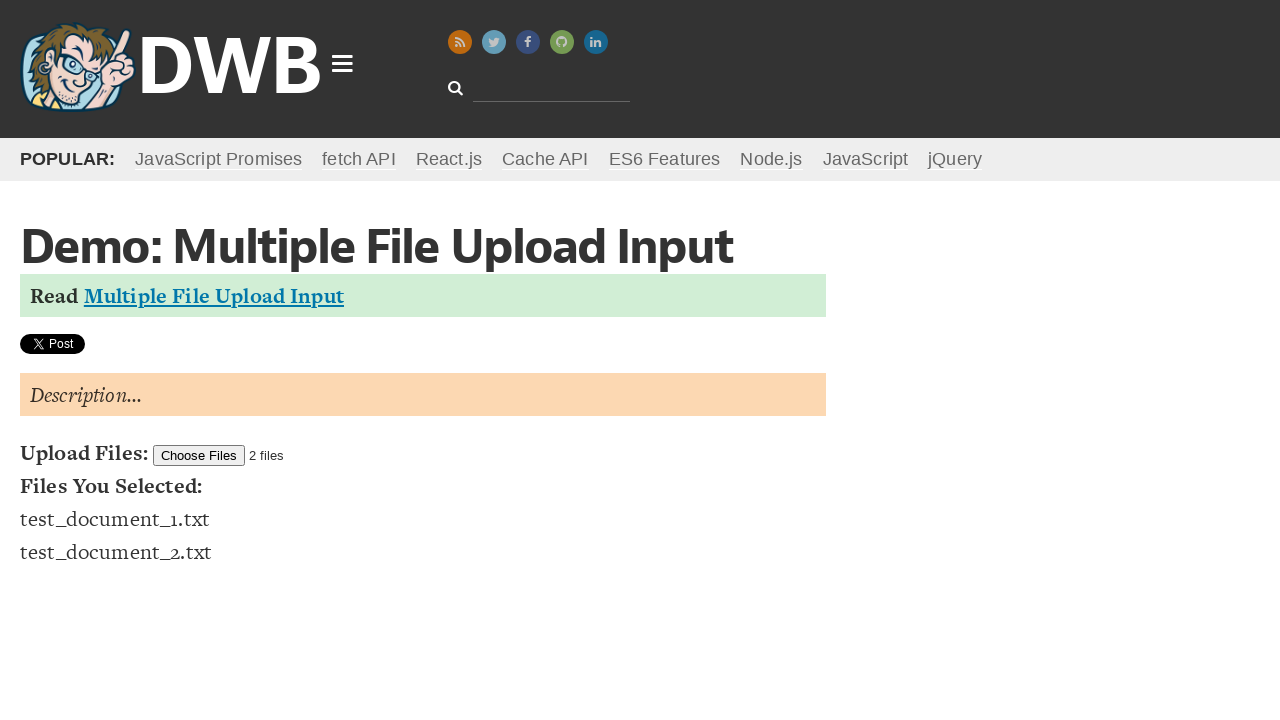

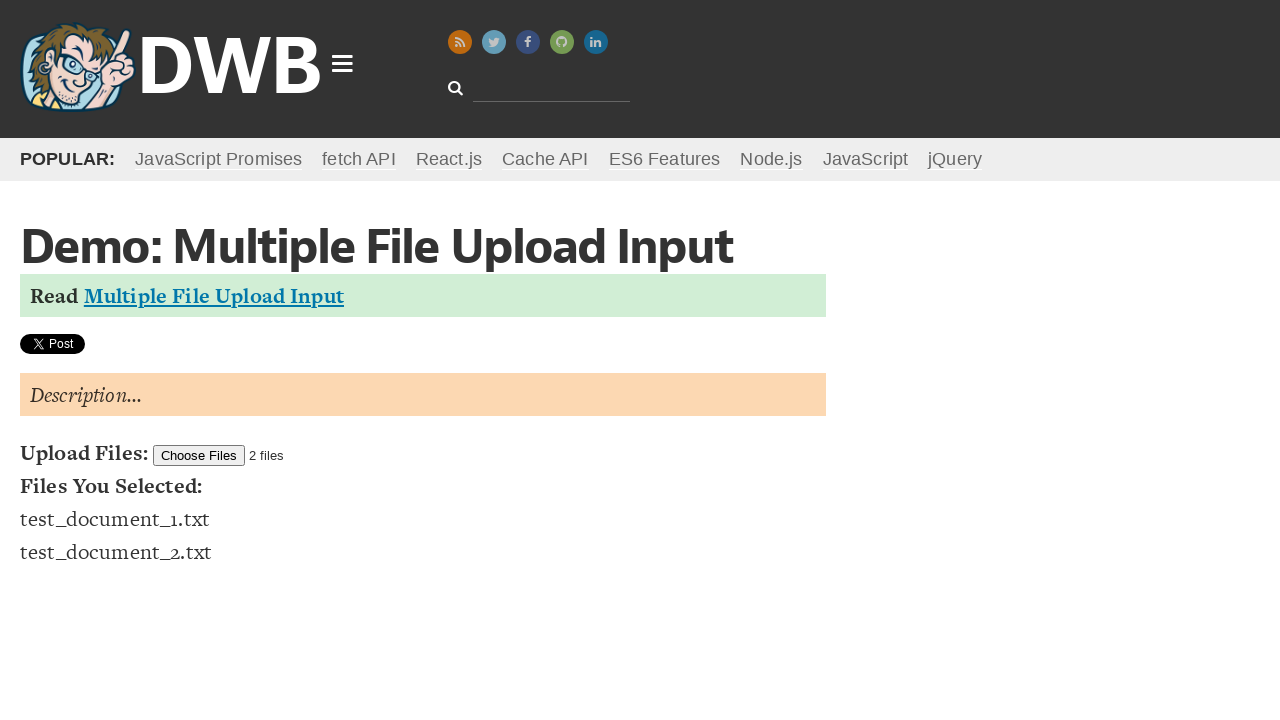